Tests dynamic controls on a page by clicking Remove button to remove a checkbox, then clicking Enable button to enable a text input field

Starting URL: https://the-internet.herokuapp.com/dynamic_controls

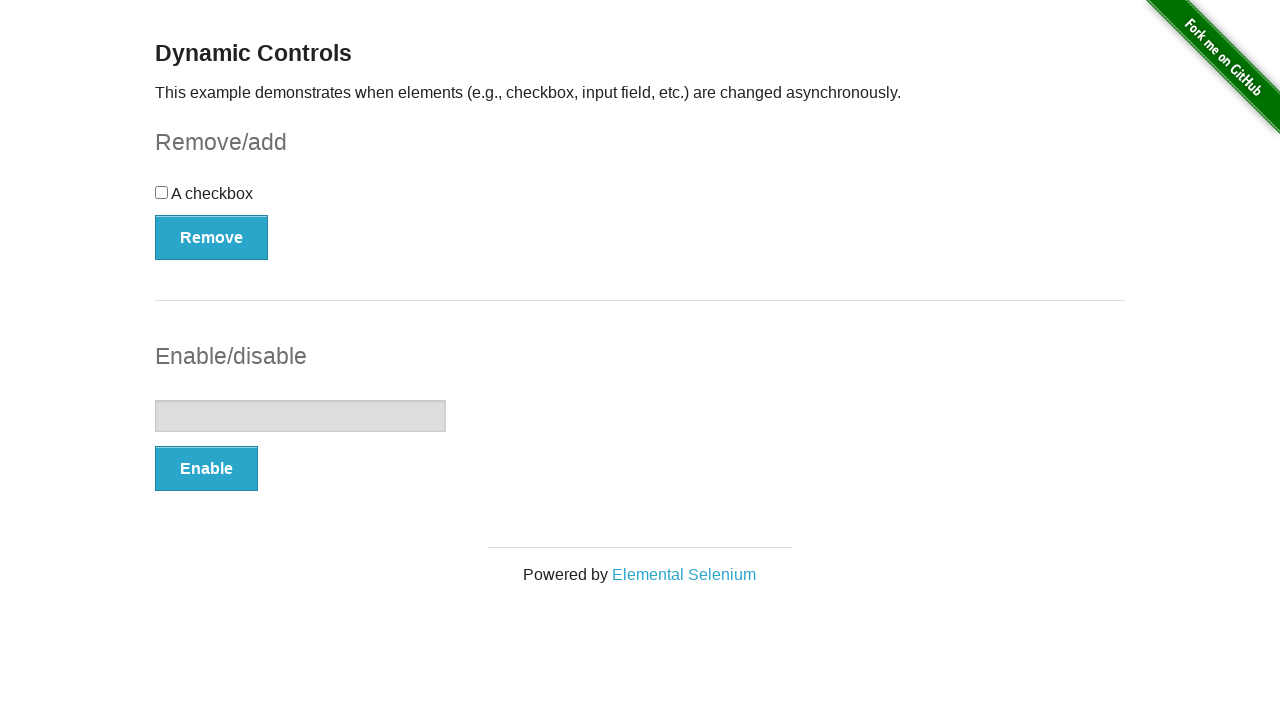

Clicked Remove button to remove the checkbox at (212, 237) on xpath=//button[contains(text(),'Remove')]
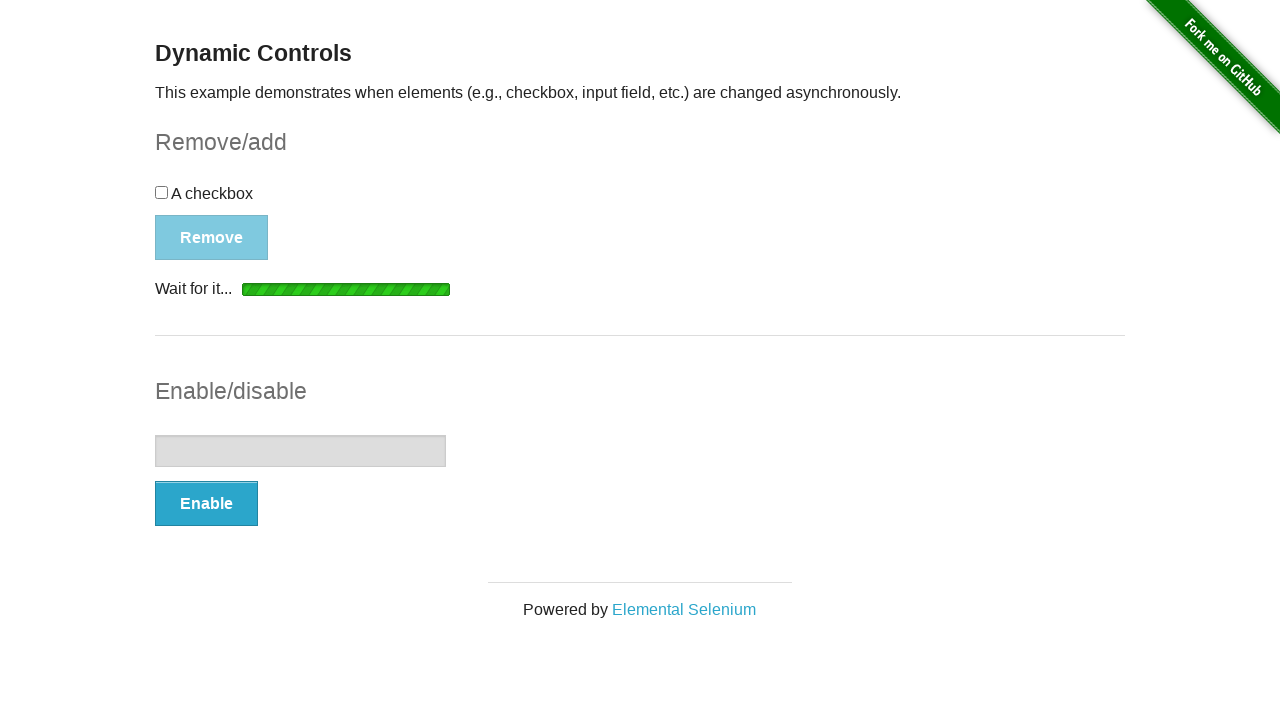

Removal message appeared
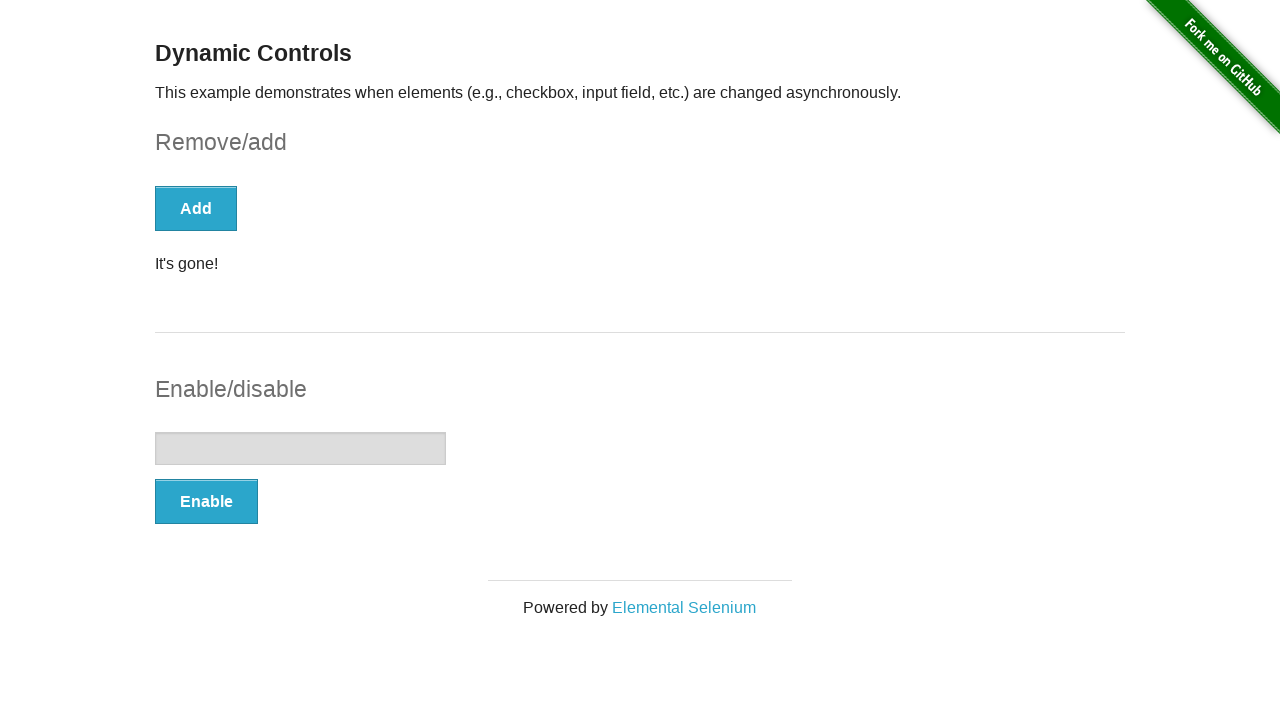

Verified text input is present but disabled initially
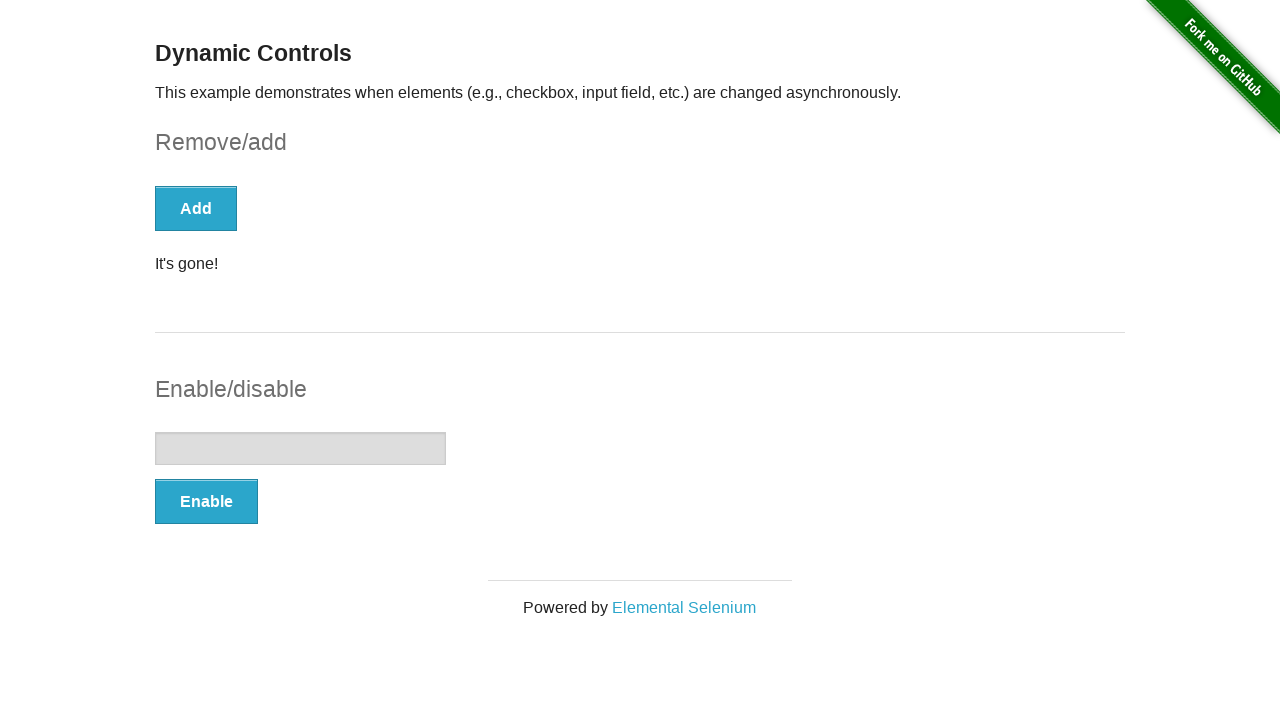

Clicked Enable button to enable the text input at (206, 501) on xpath=//button[contains(text(),'Enable')]
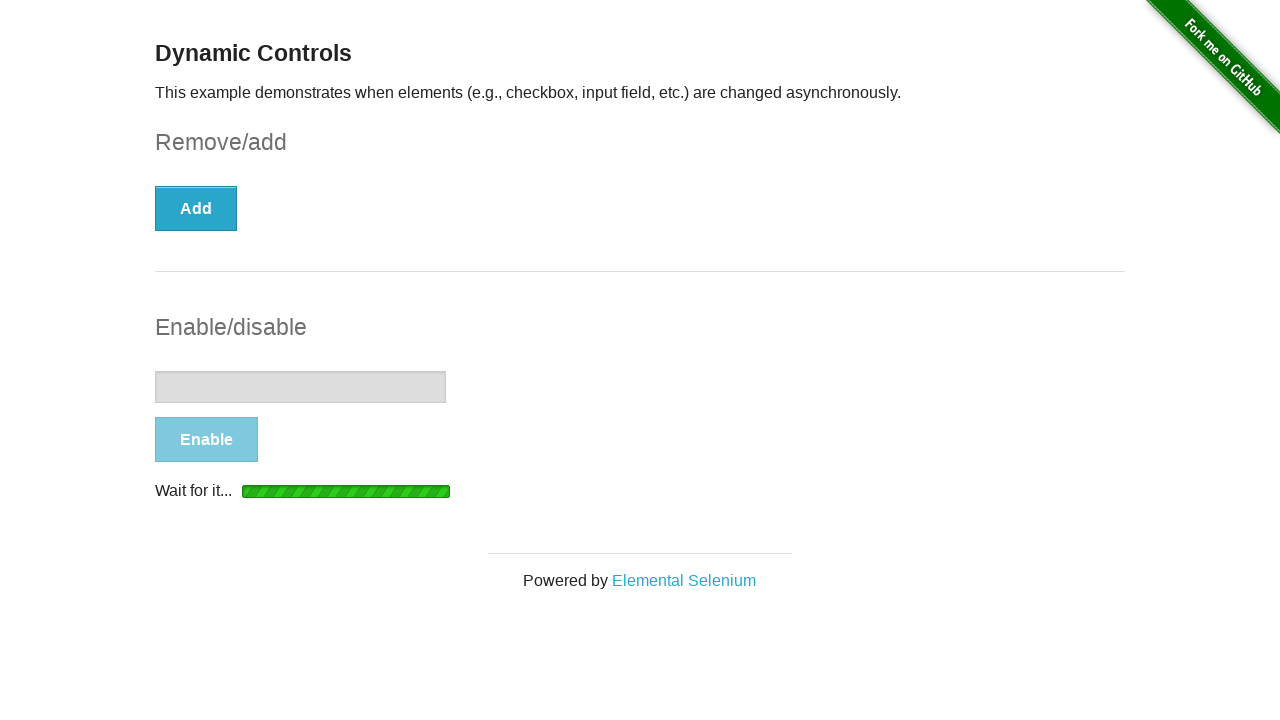

Waited for enable operation to complete
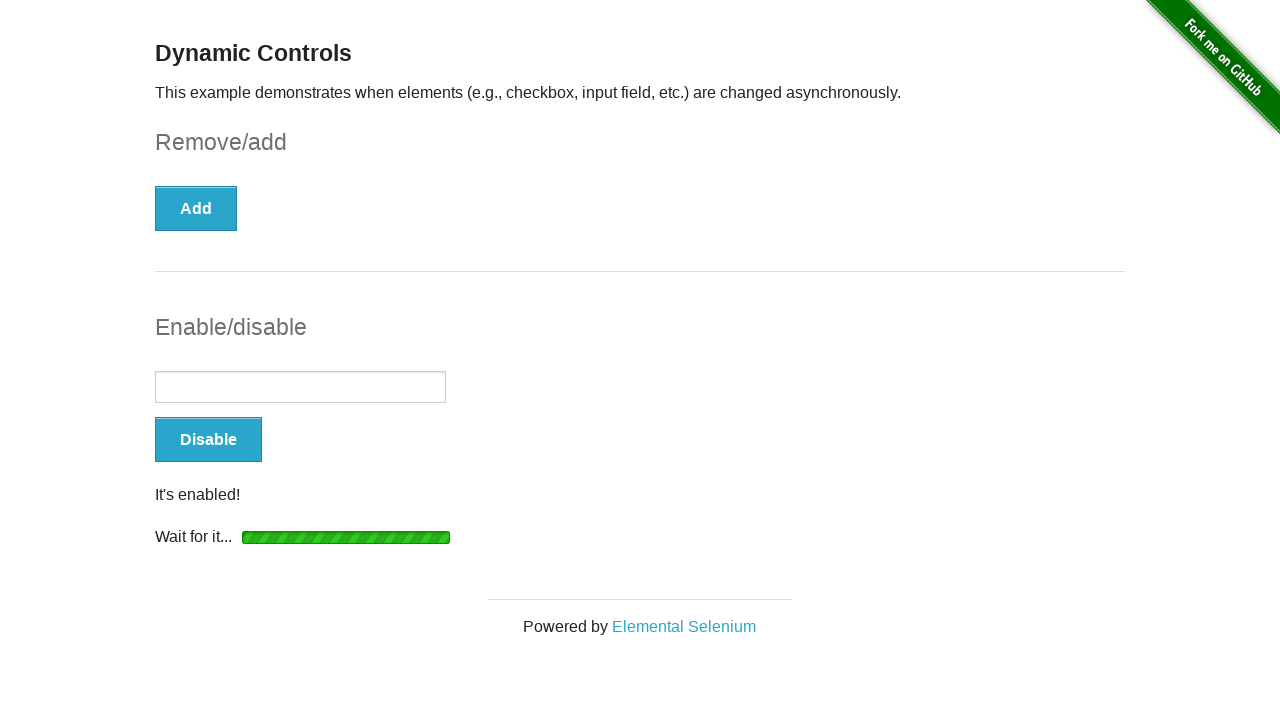

Verified text input is now enabled
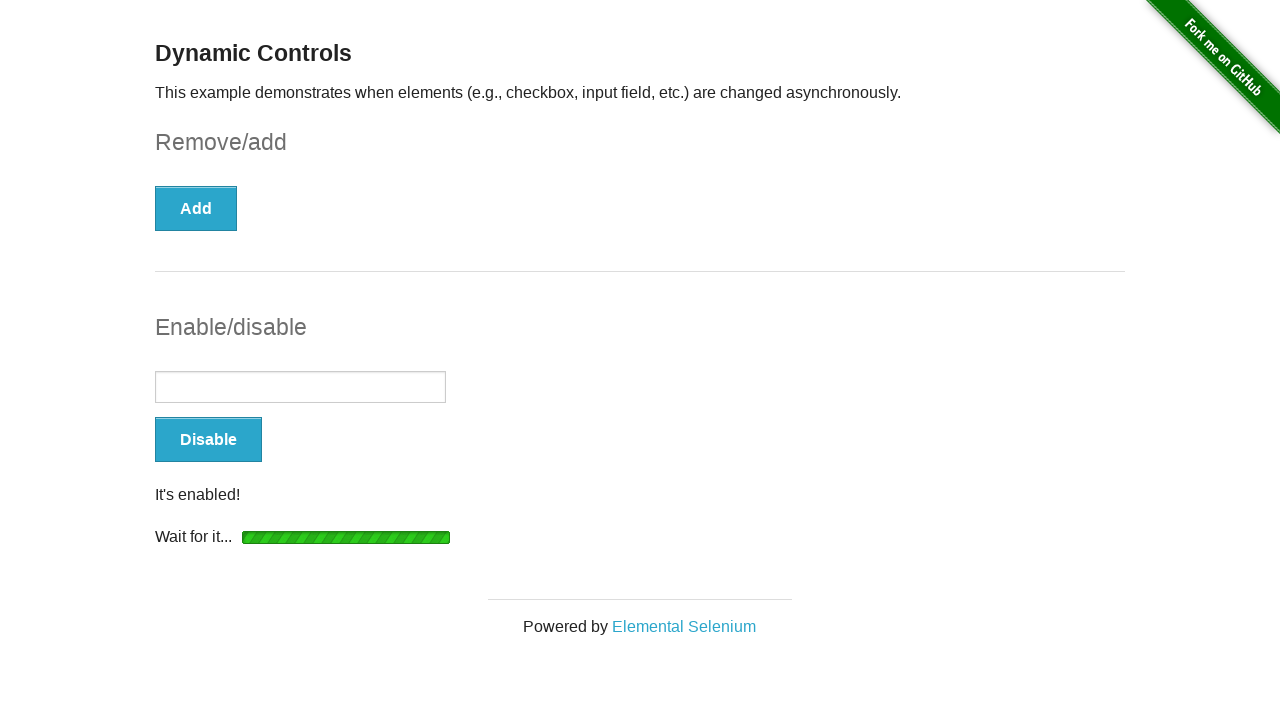

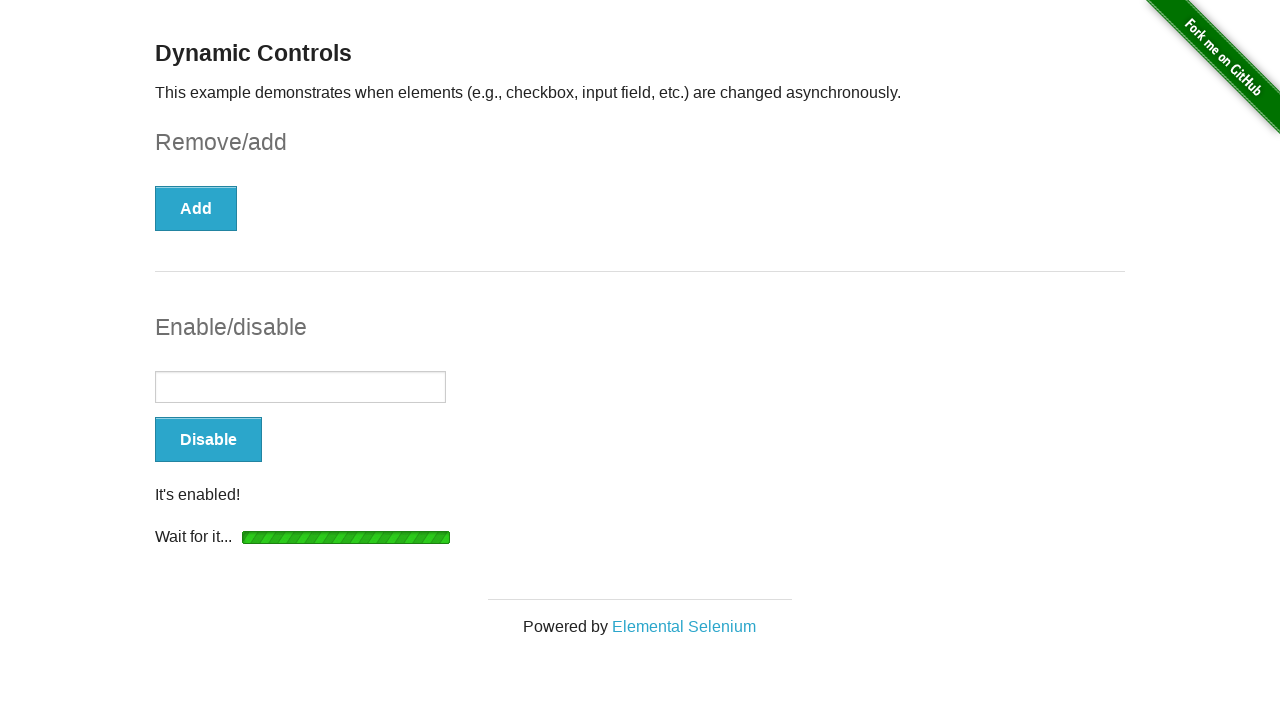